Tests copy and paste functionality using keyboard shortcuts to duplicate text in a form field

Starting URL: https://www.selenium.dev/selenium/web/web-form.html

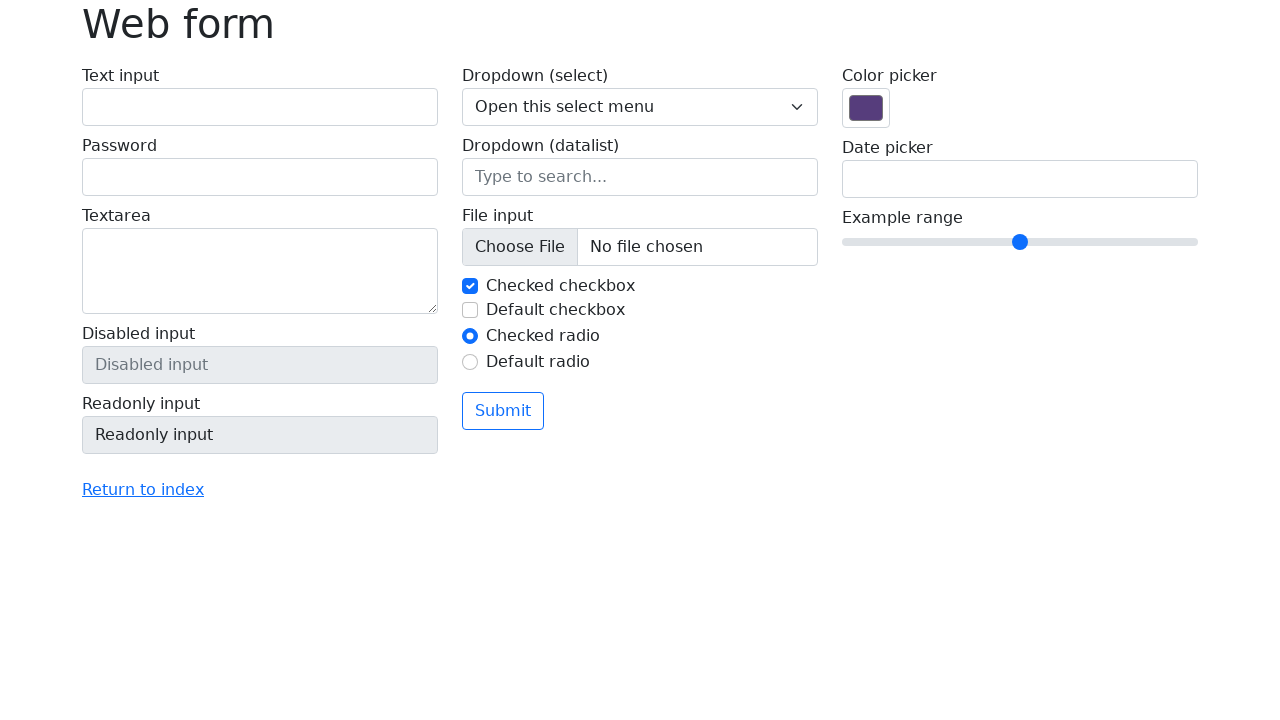

Located text input field with id 'my-text-id'
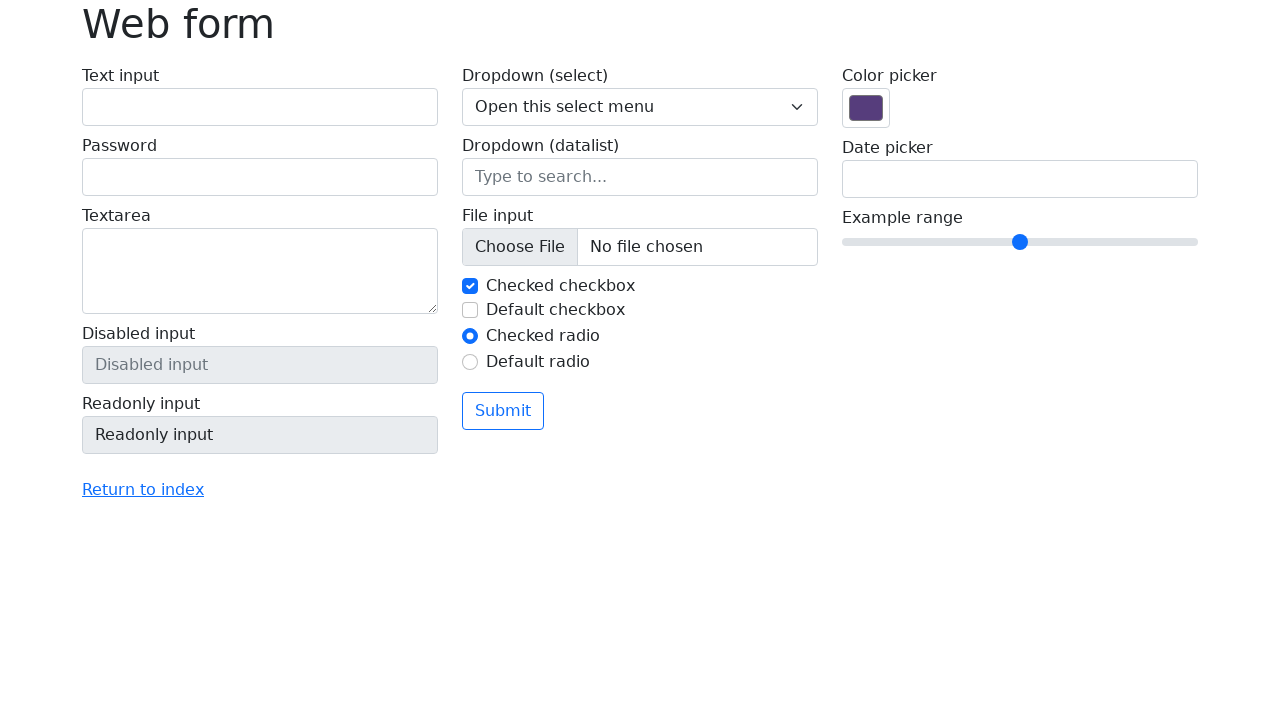

Filled text input with 'Selenium!' on #my-text-id
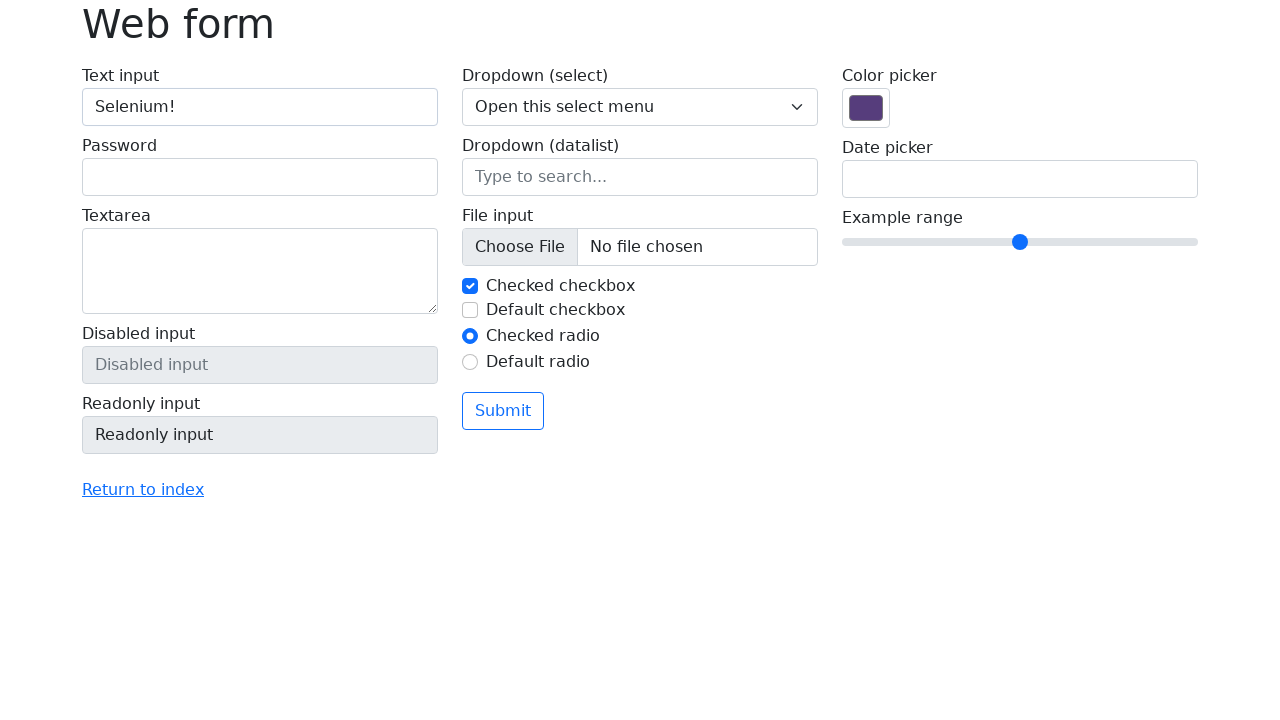

Moved cursor left by one position
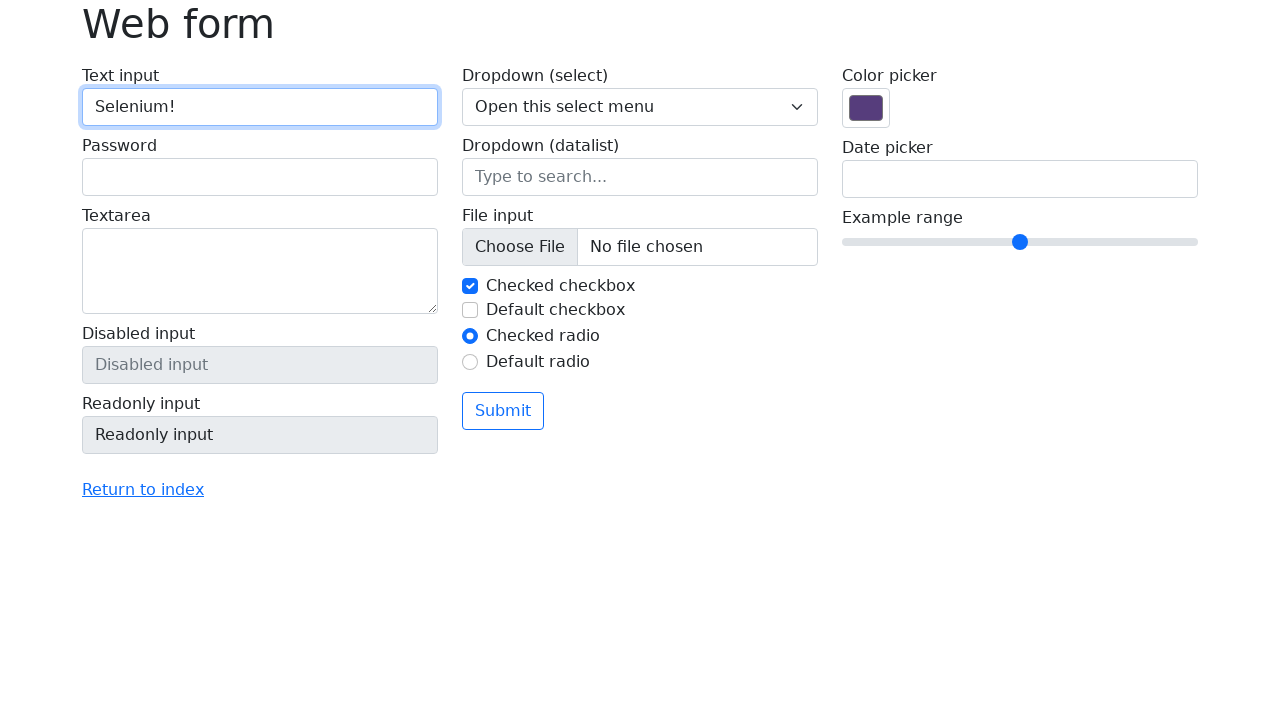

Held Shift key down
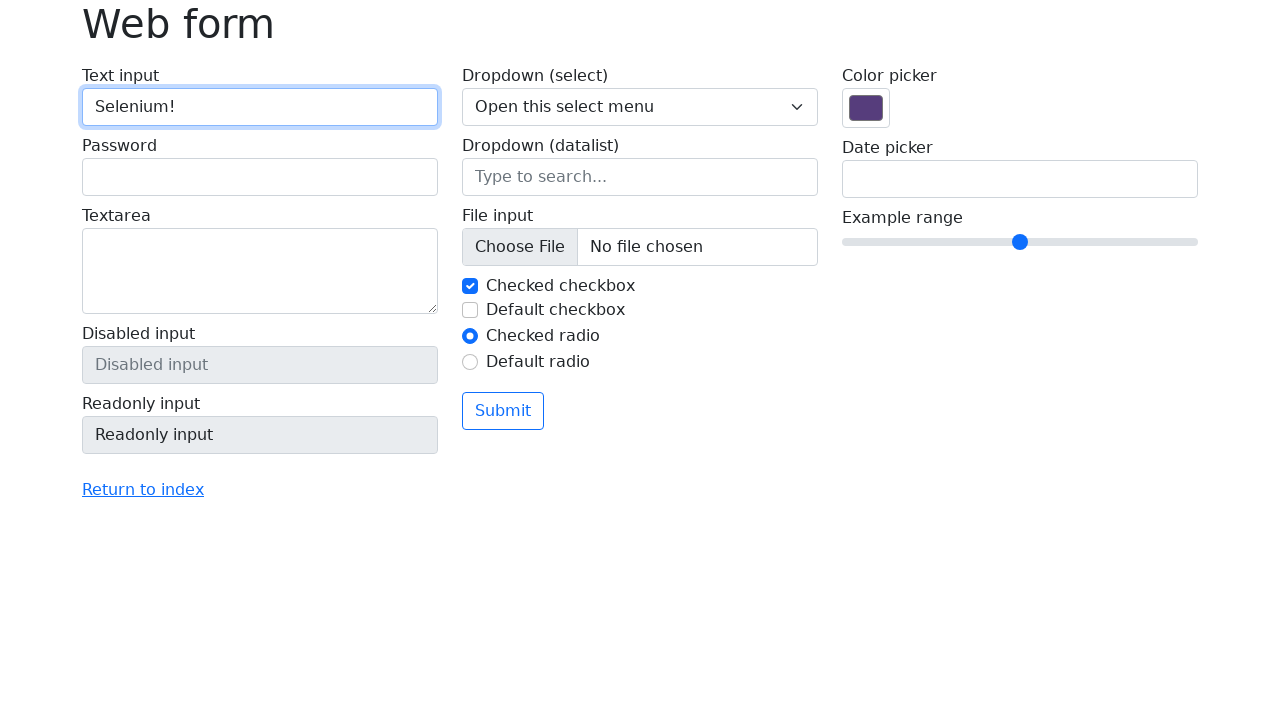

Pressed Arrow Up to select text to beginning while holding Shift
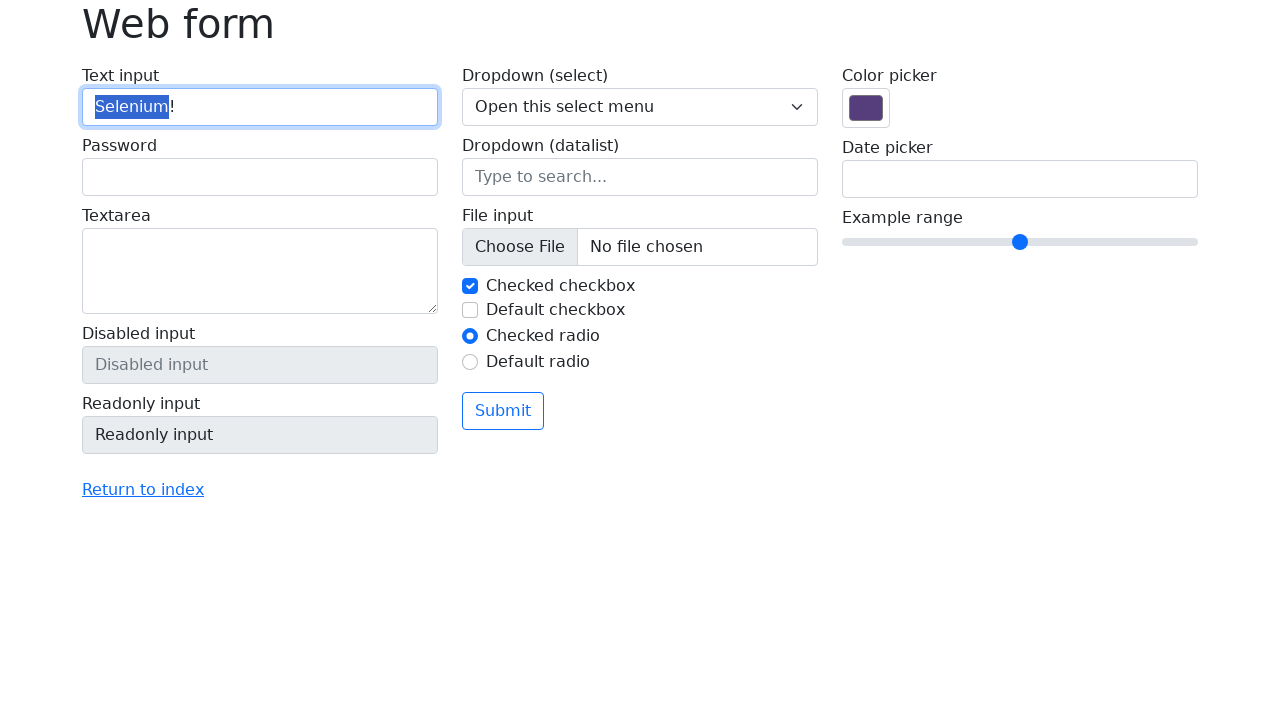

Released Shift key
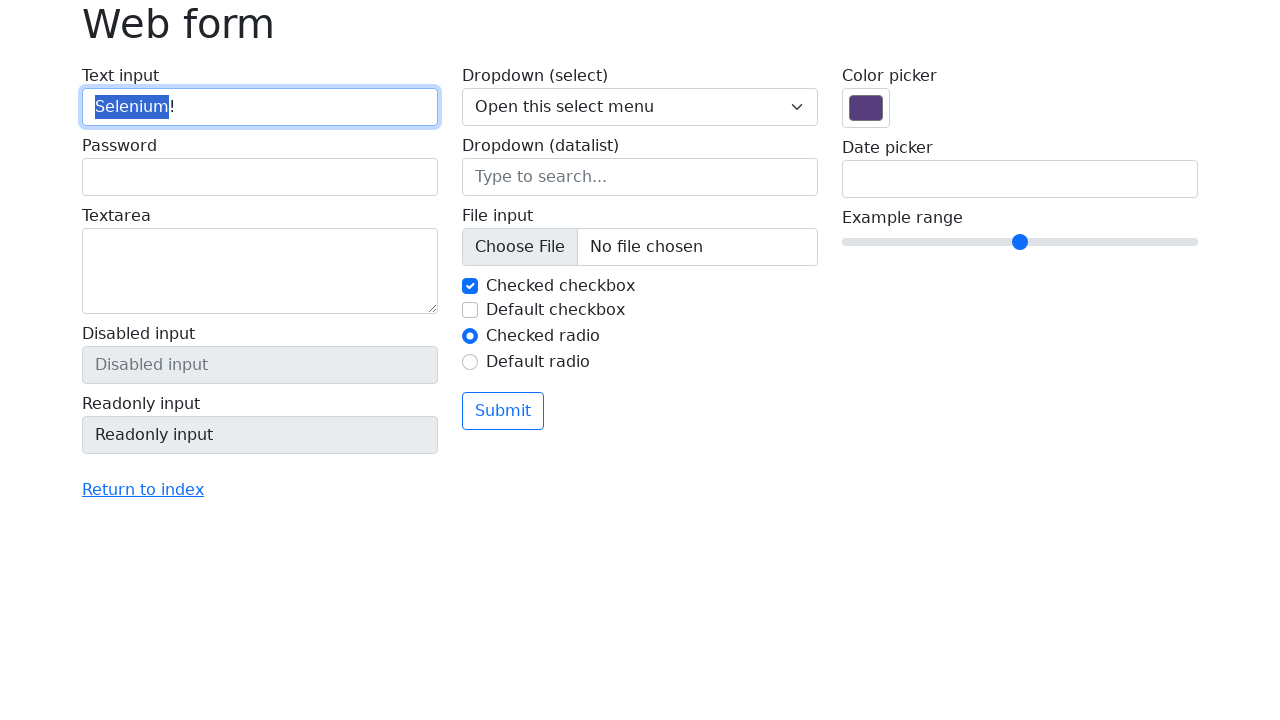

Held Control key down
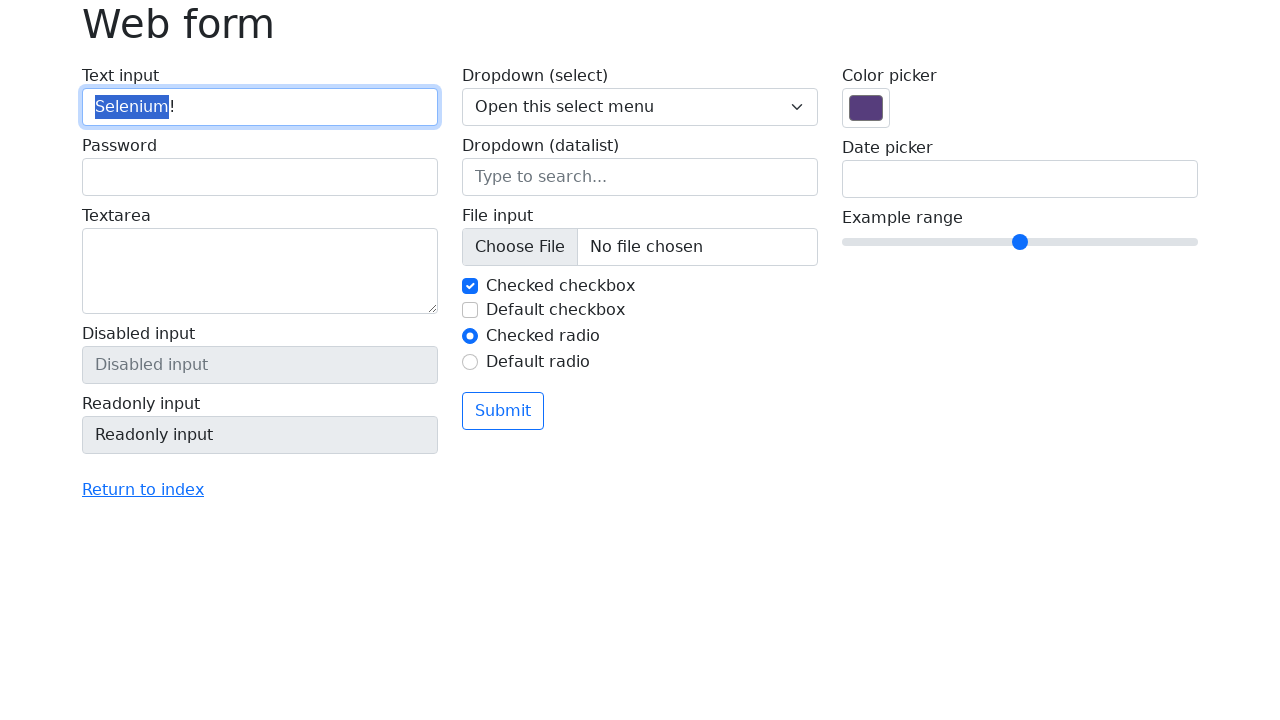

Pressed 'x' to cut selected text (Ctrl+X)
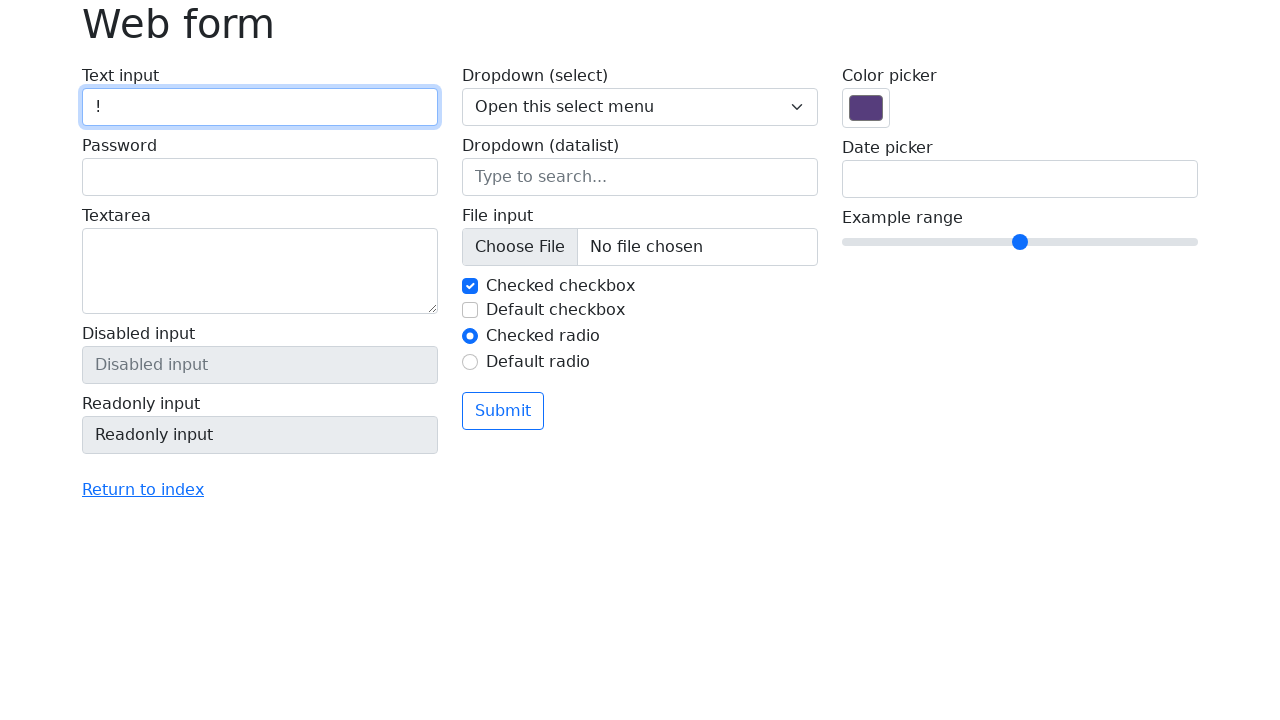

Released Control key
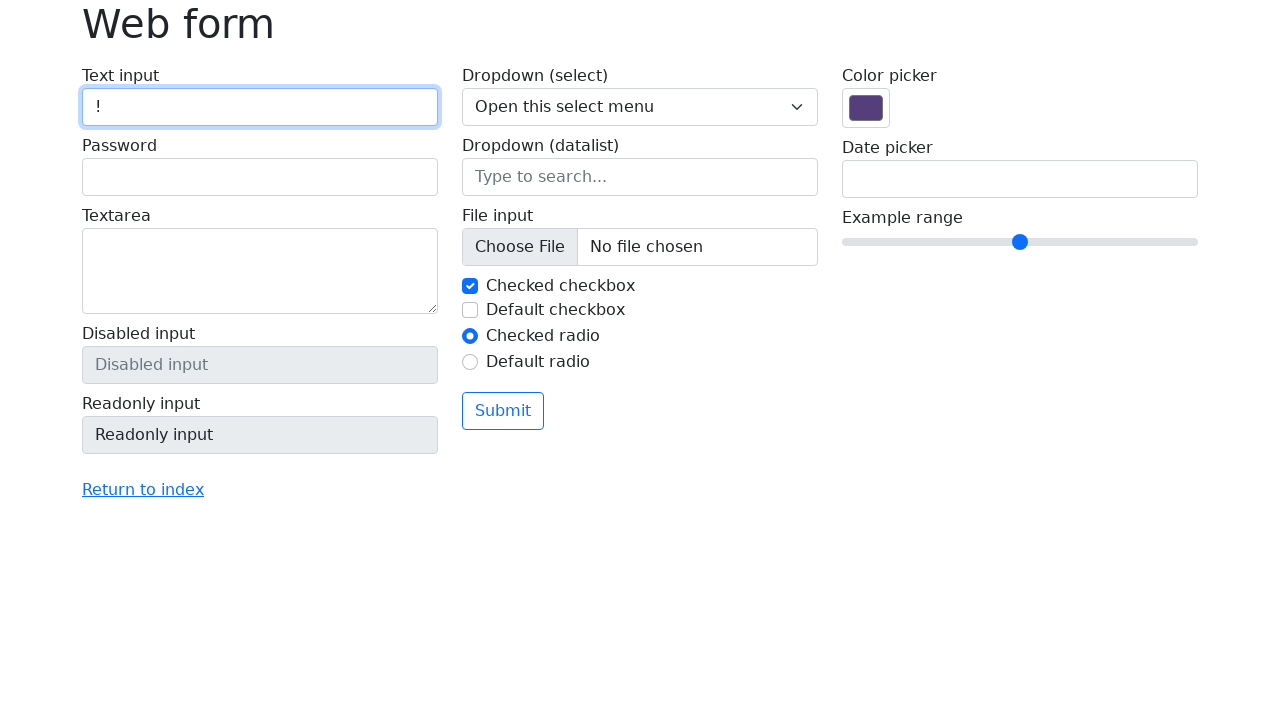

Held Control key down for paste operation
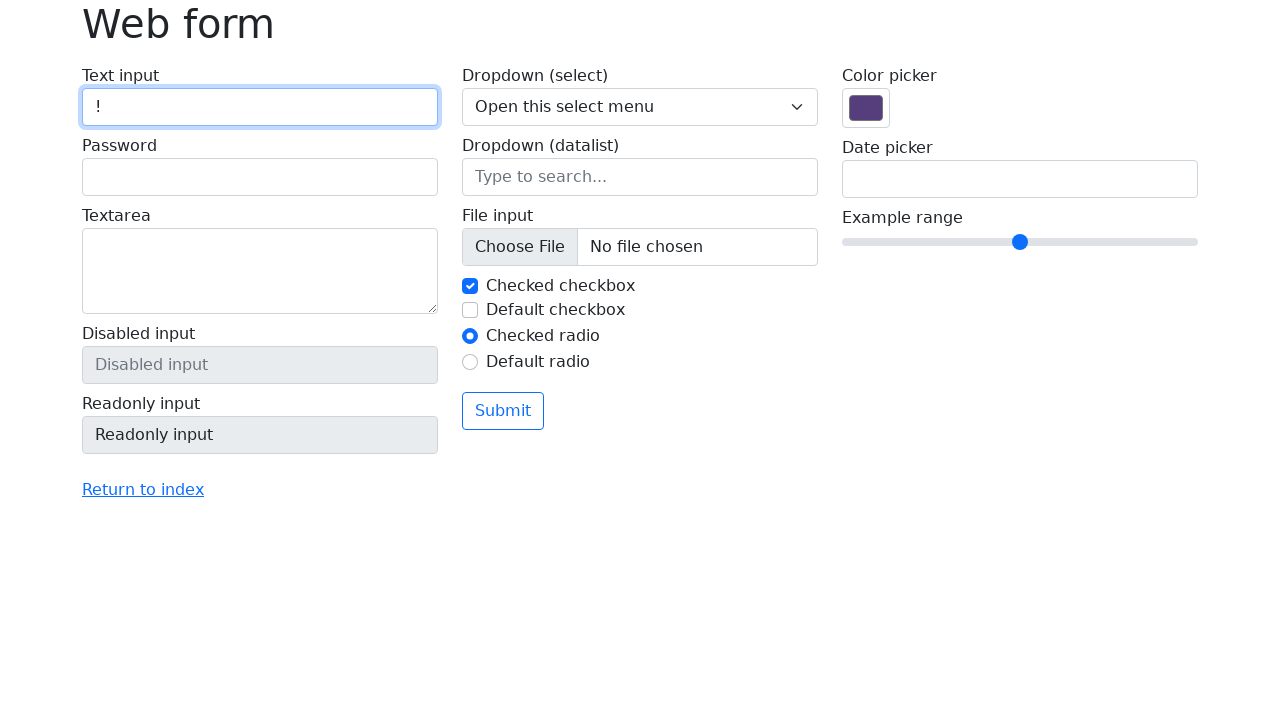

Pressed 'v' to paste text first time (Ctrl+V)
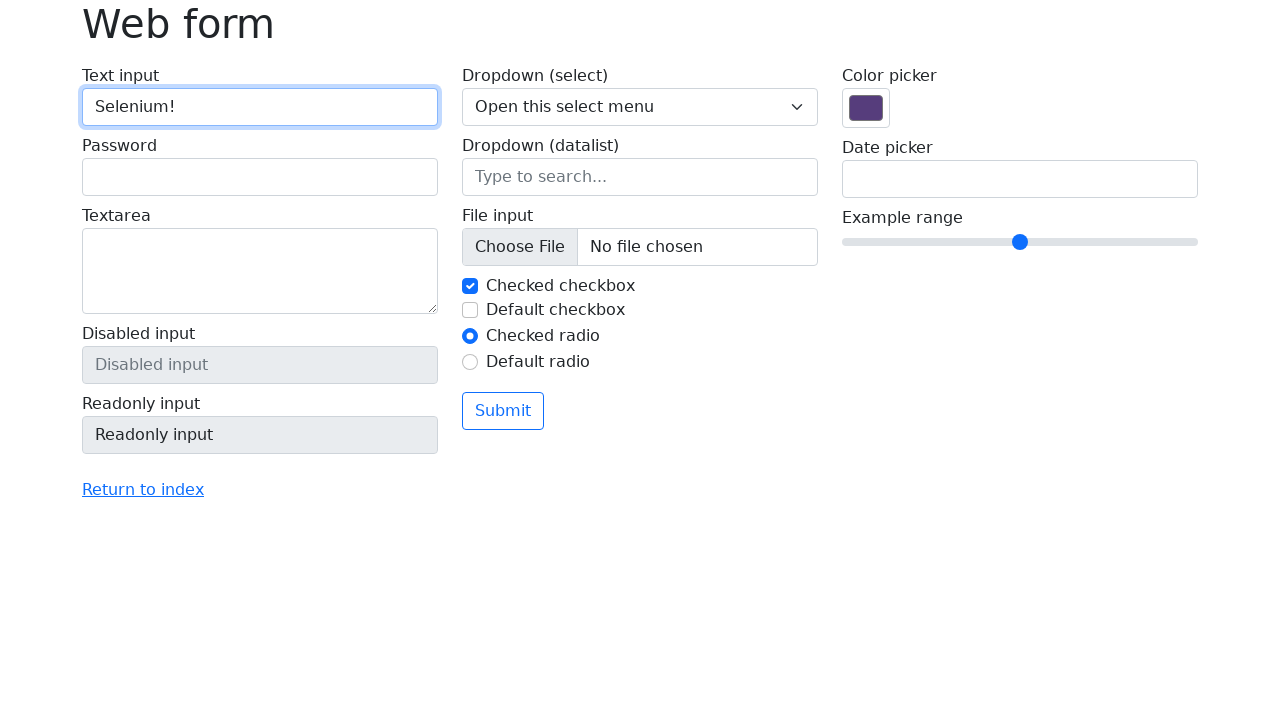

Pressed 'v' to paste text second time (Ctrl+V)
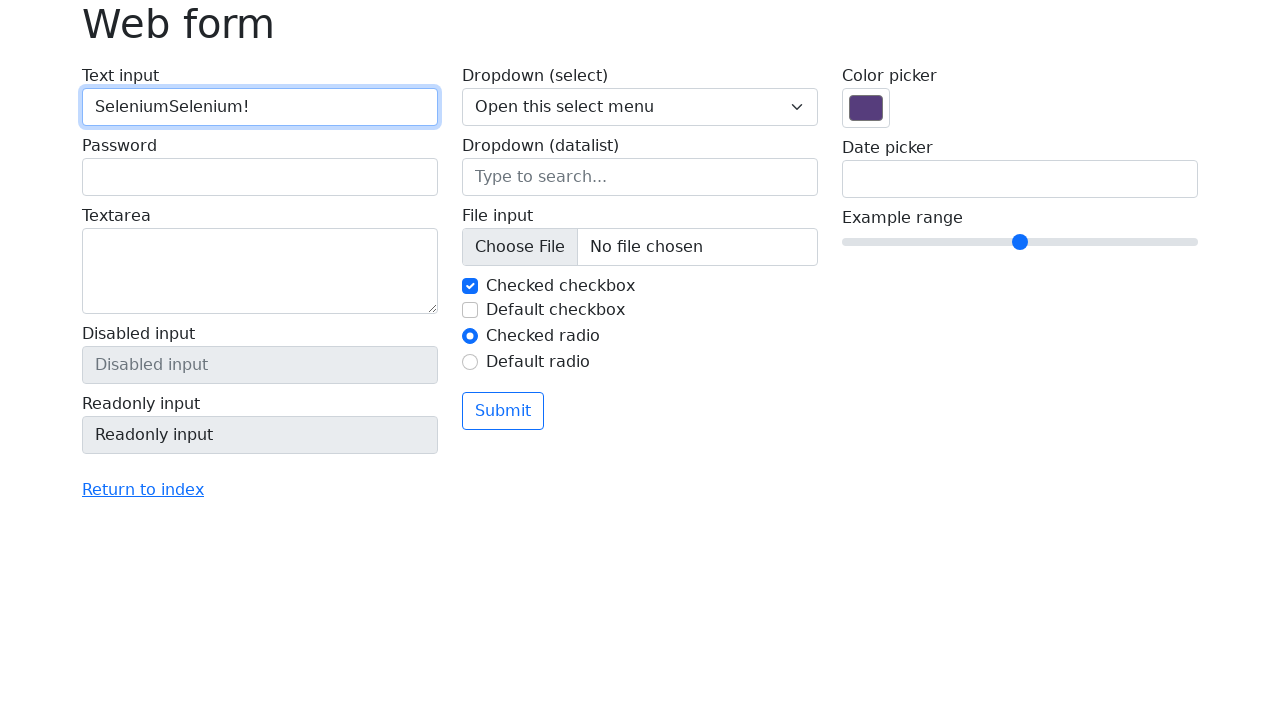

Released Control key
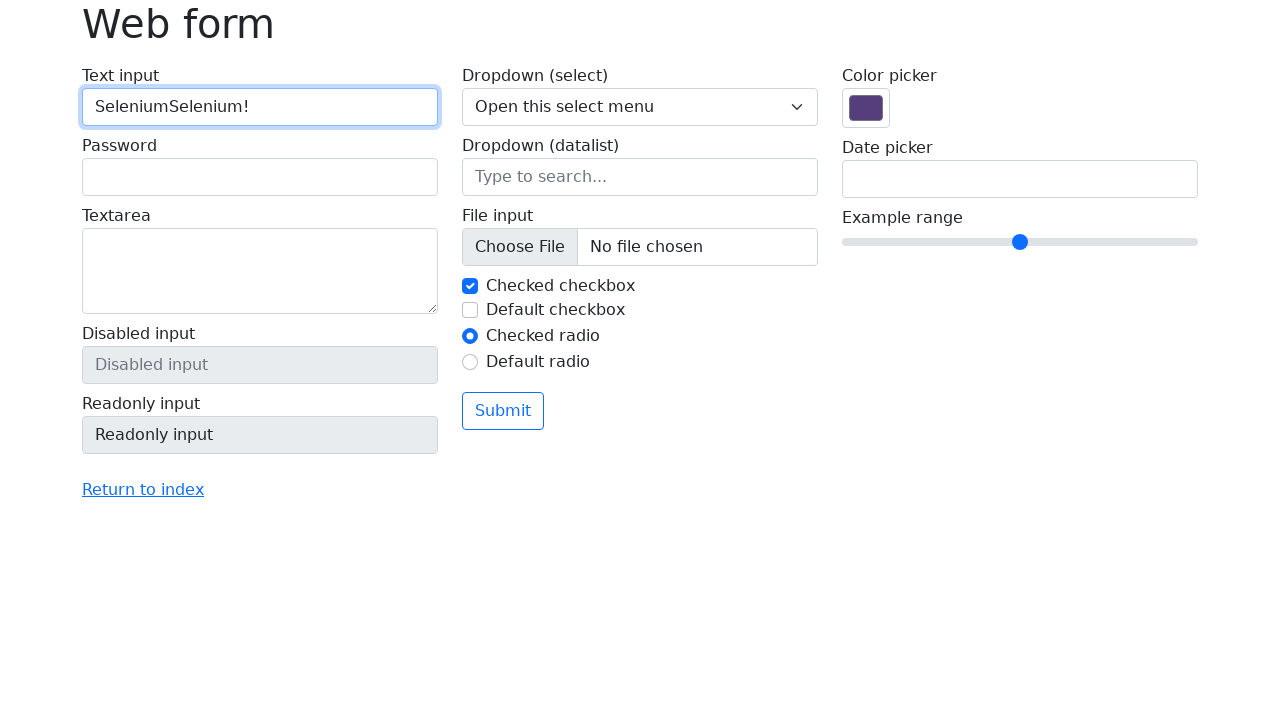

Verified text field contains 'SeleniumSelenium!' after copy-paste operations
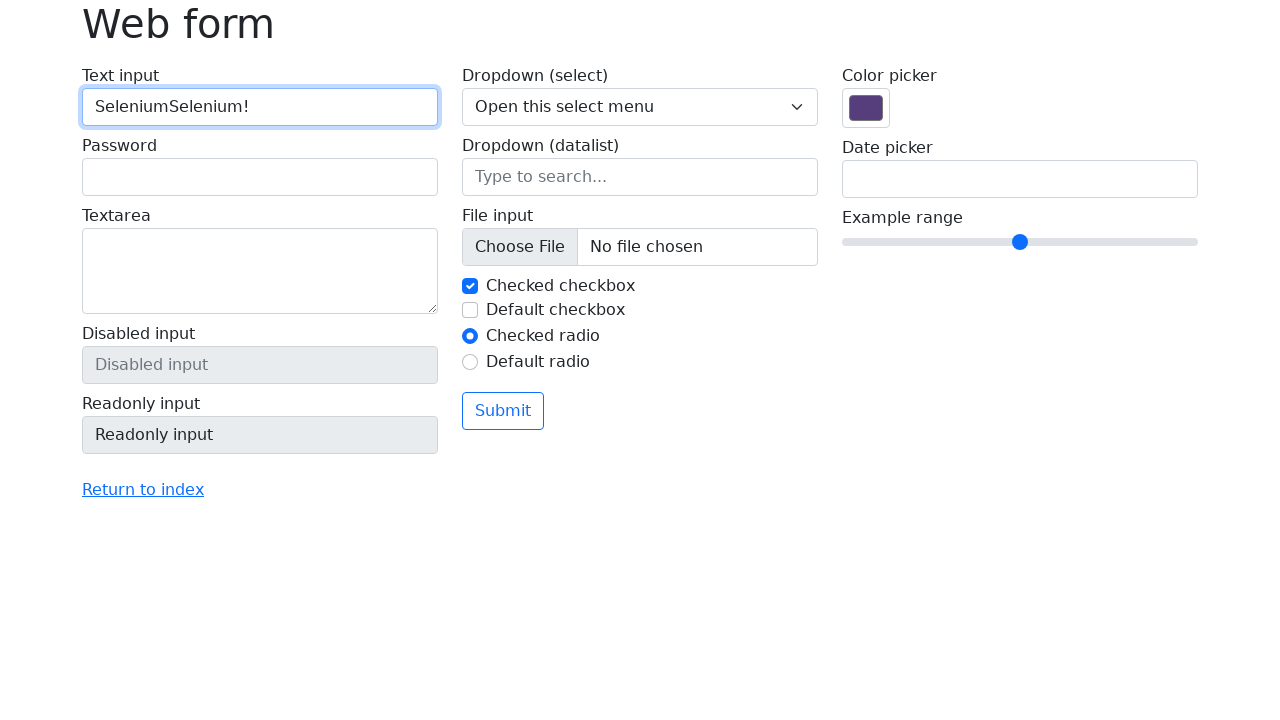

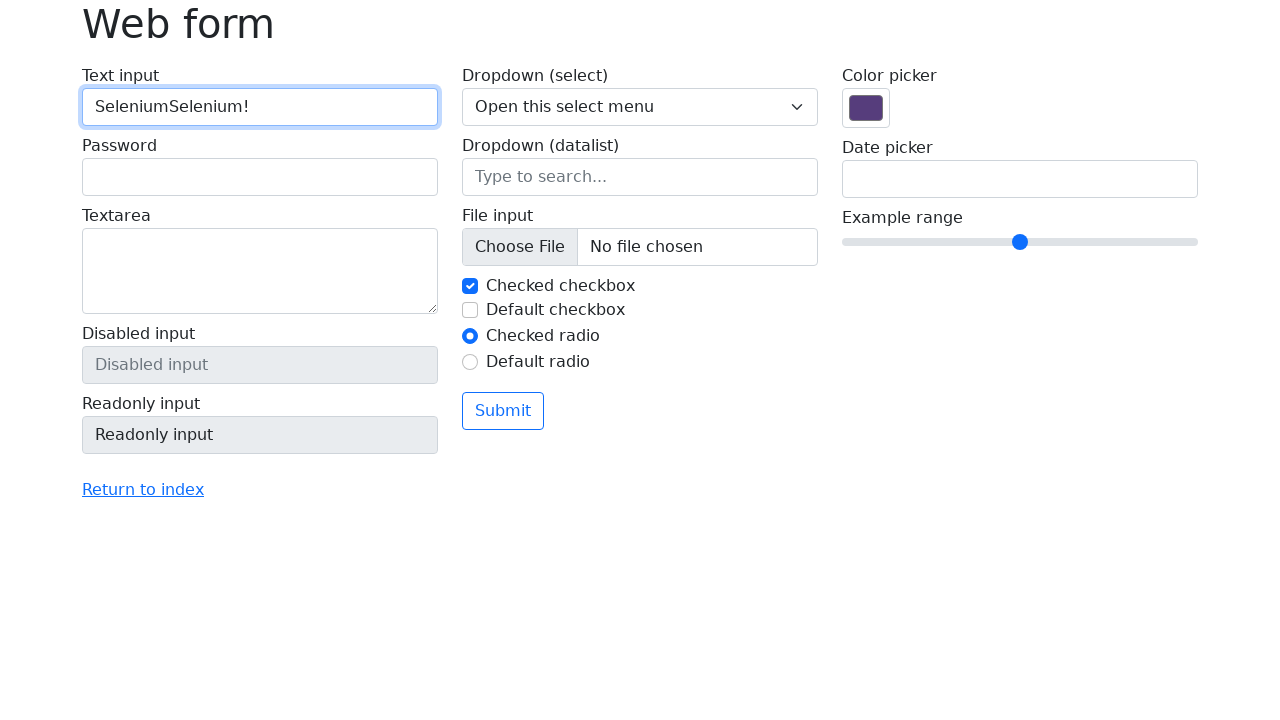